Tests a registration form by filling required fields (first name, last name, email) and verifying successful registration message

Starting URL: http://suninjuly.github.io/registration1.html

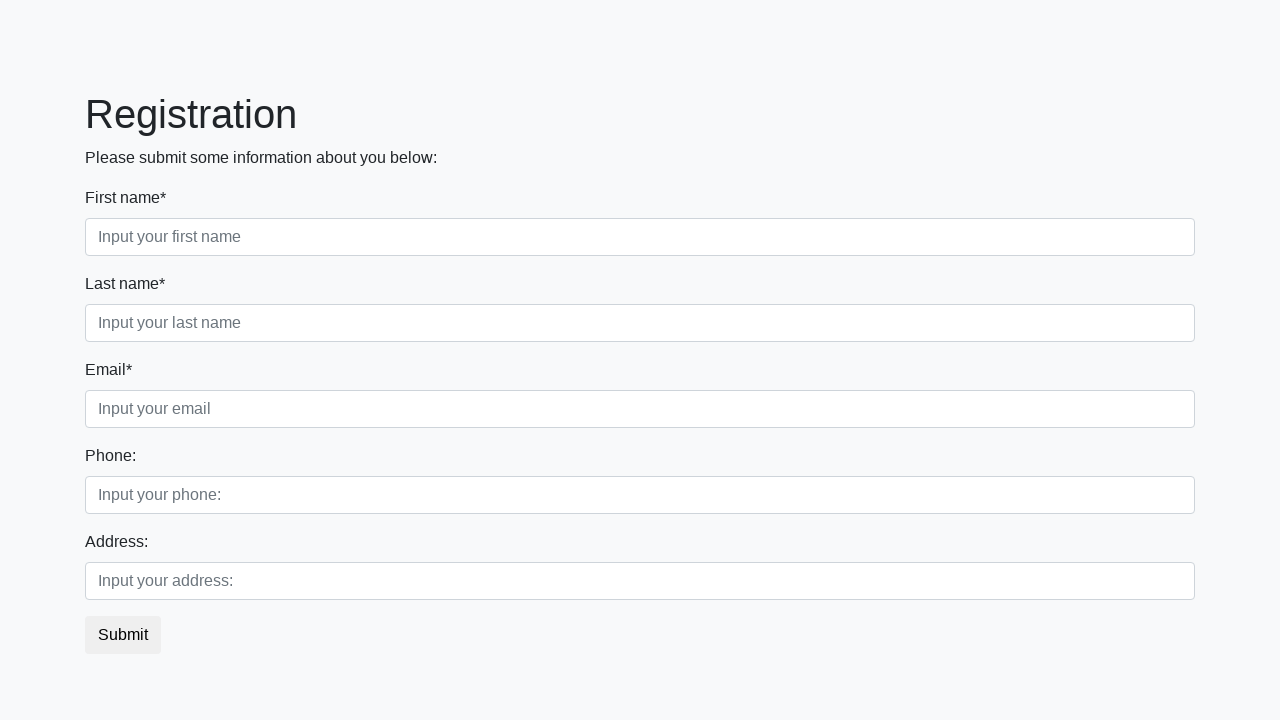

Filled first name field with 'John' on .first_class .first[required]
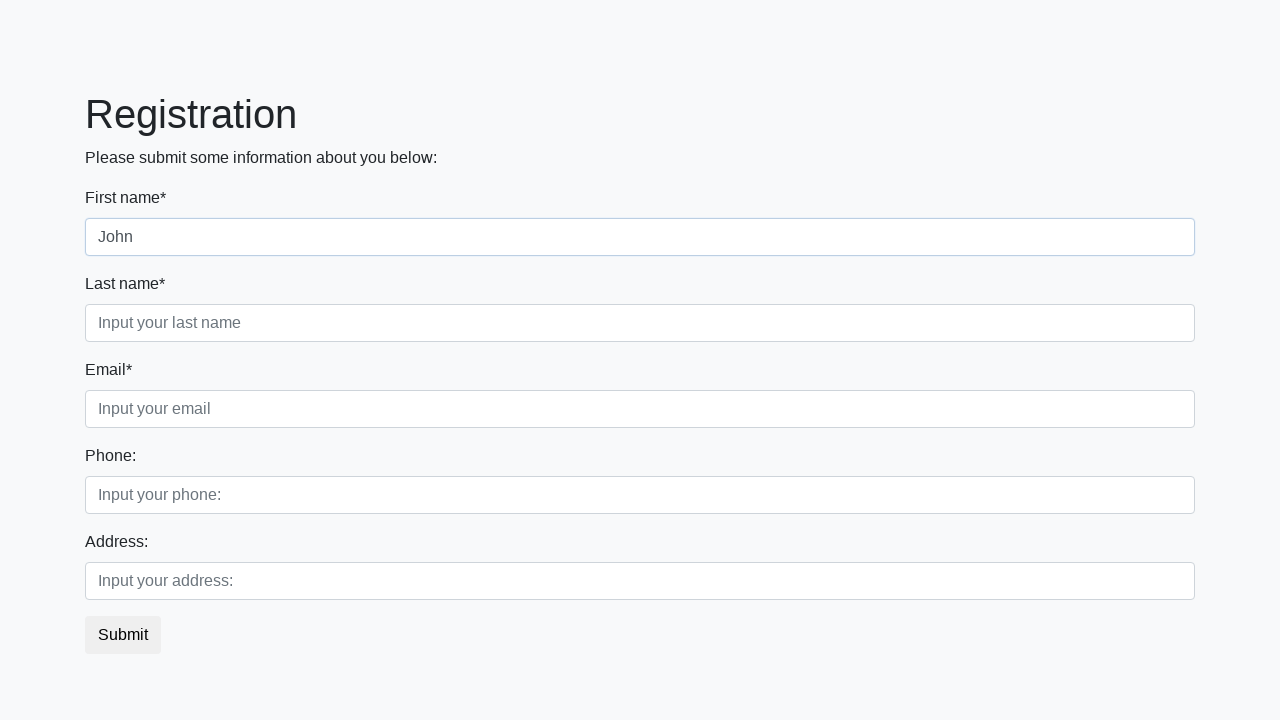

Filled last name field with 'Smith' on .second_class .second[required]
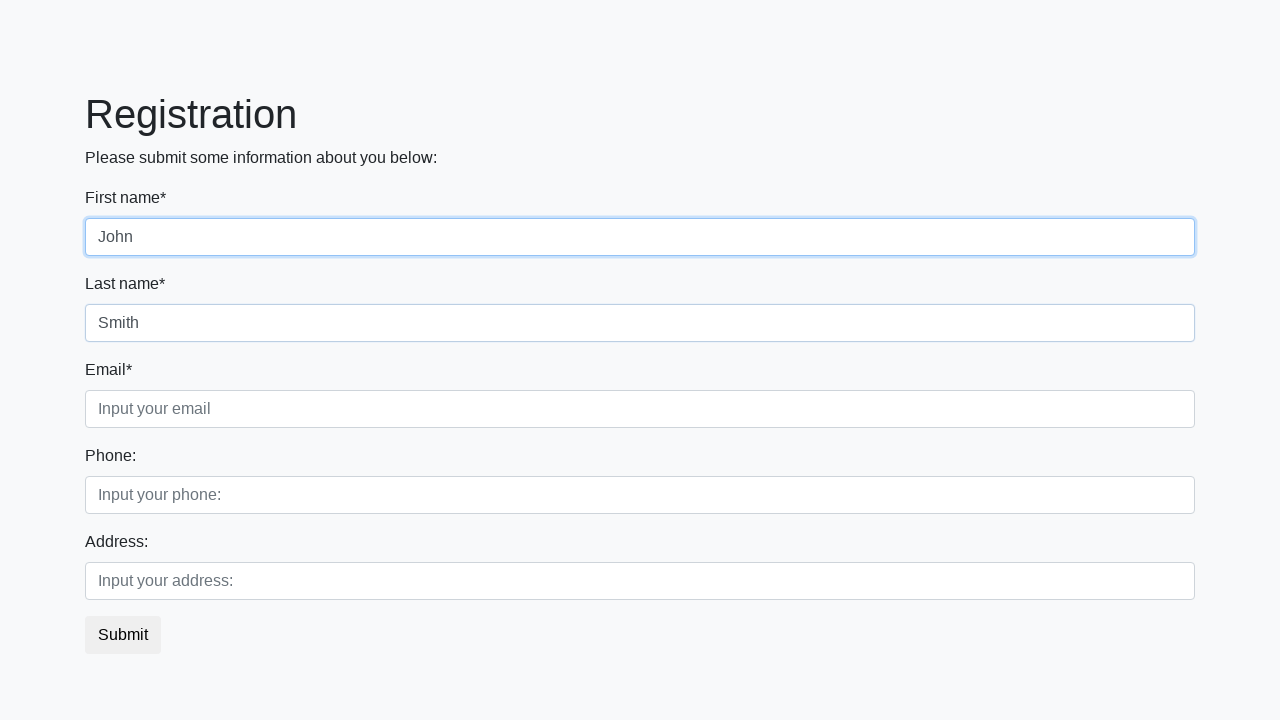

Filled email field with 'john.smith@example.com' on .third_class .third[required]
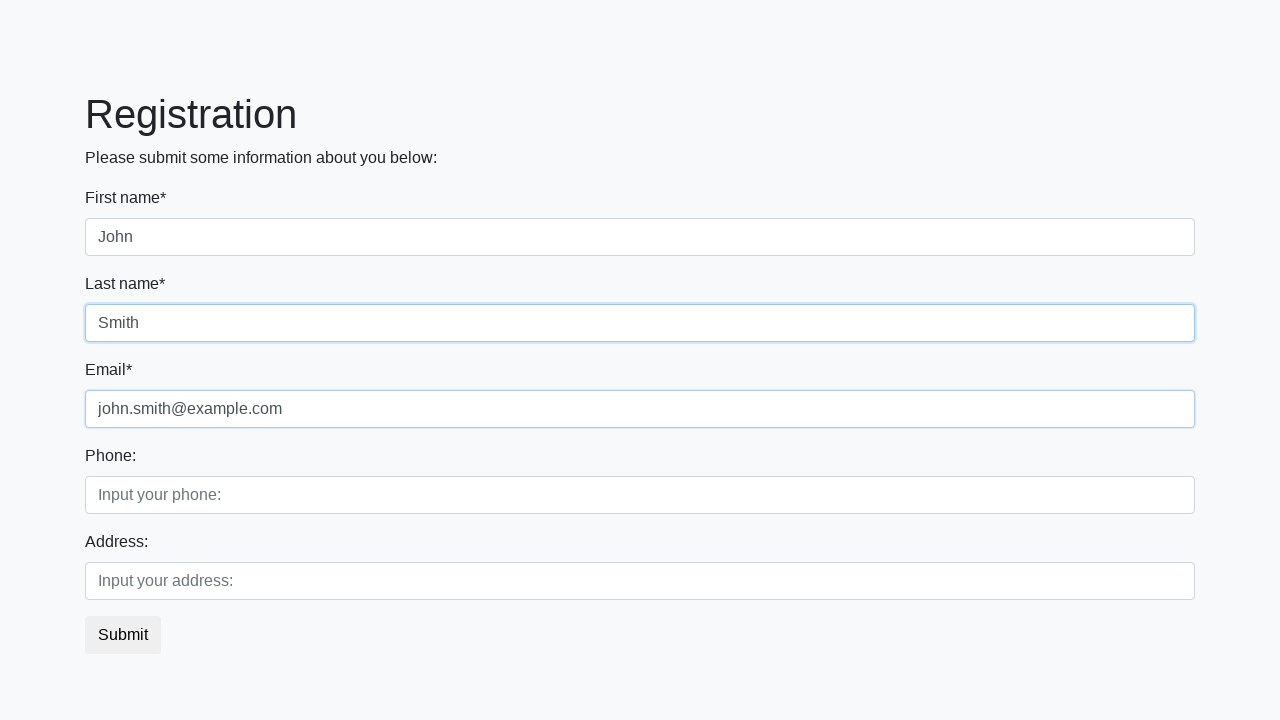

Clicked submit button to register at (123, 635) on button.btn
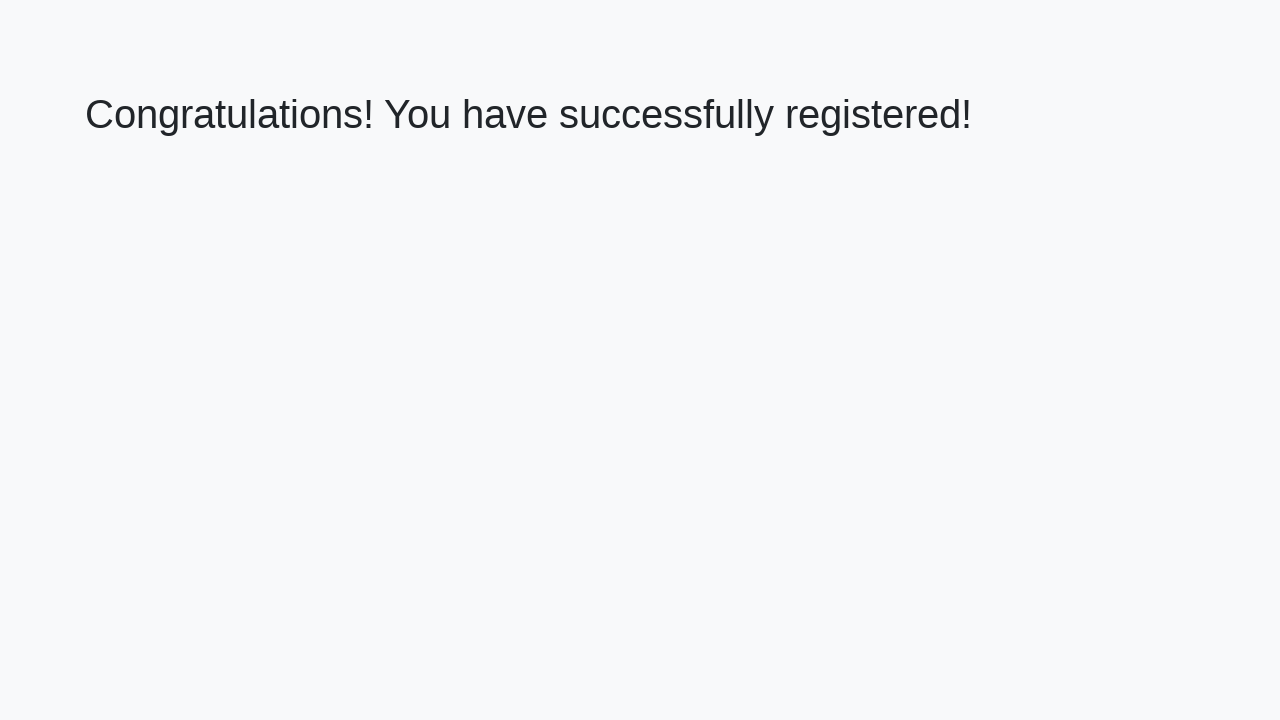

Success message heading loaded
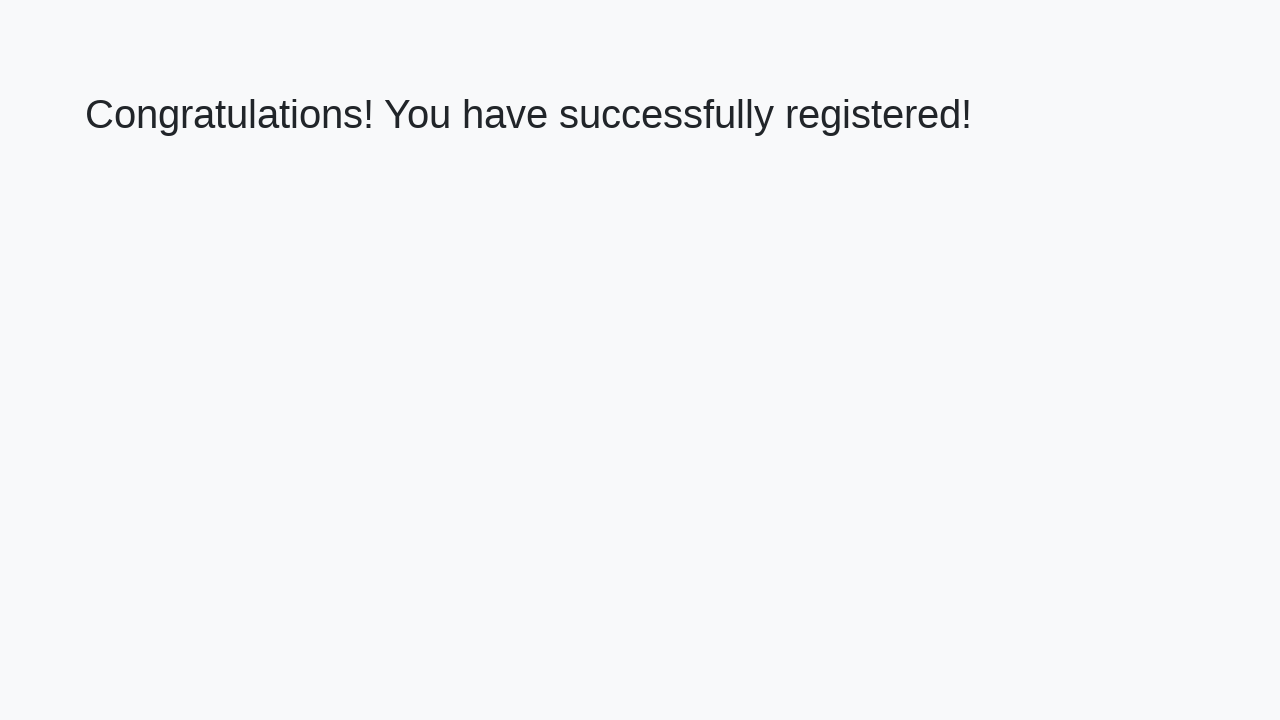

Extracted success message text: 'Congratulations! You have successfully registered!'
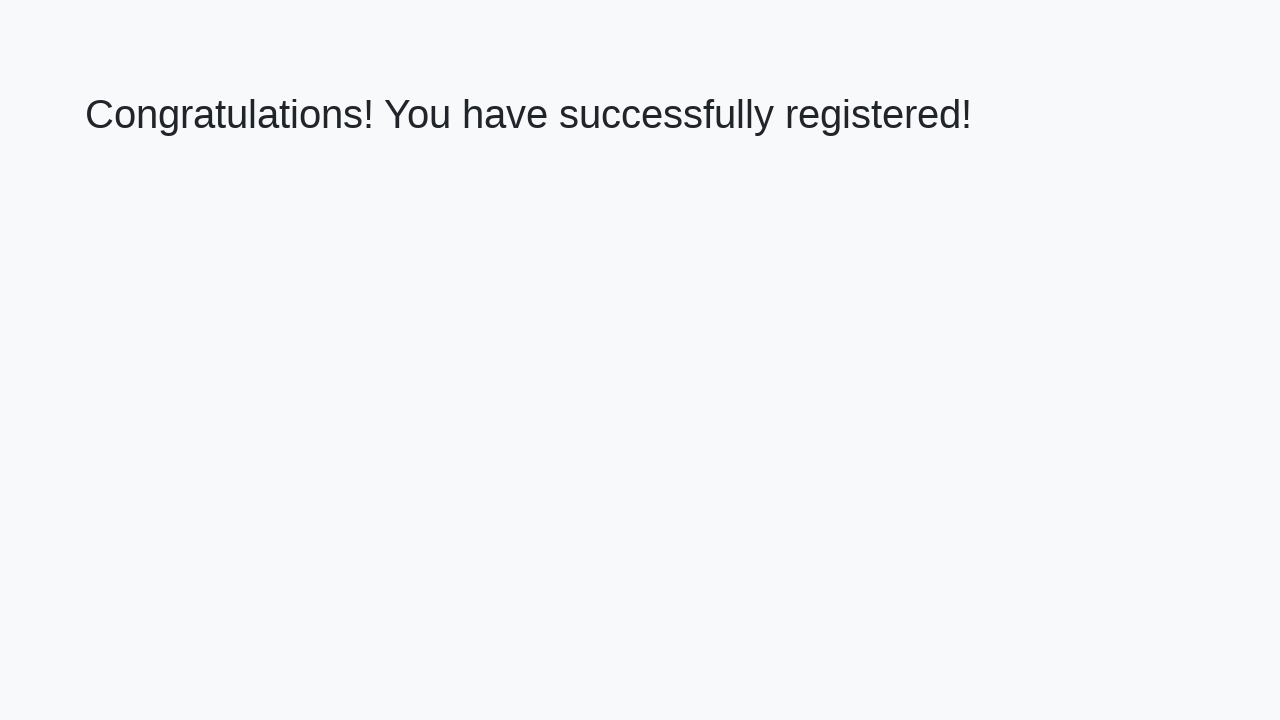

Verified registration success message
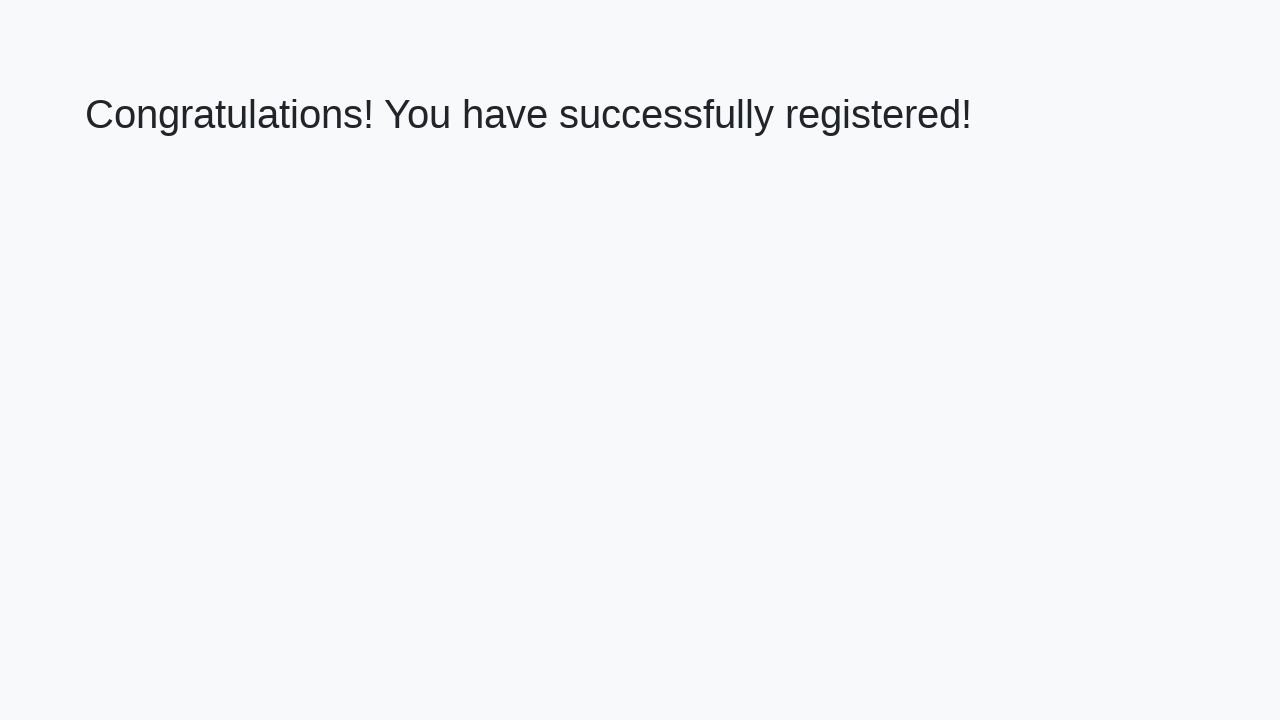

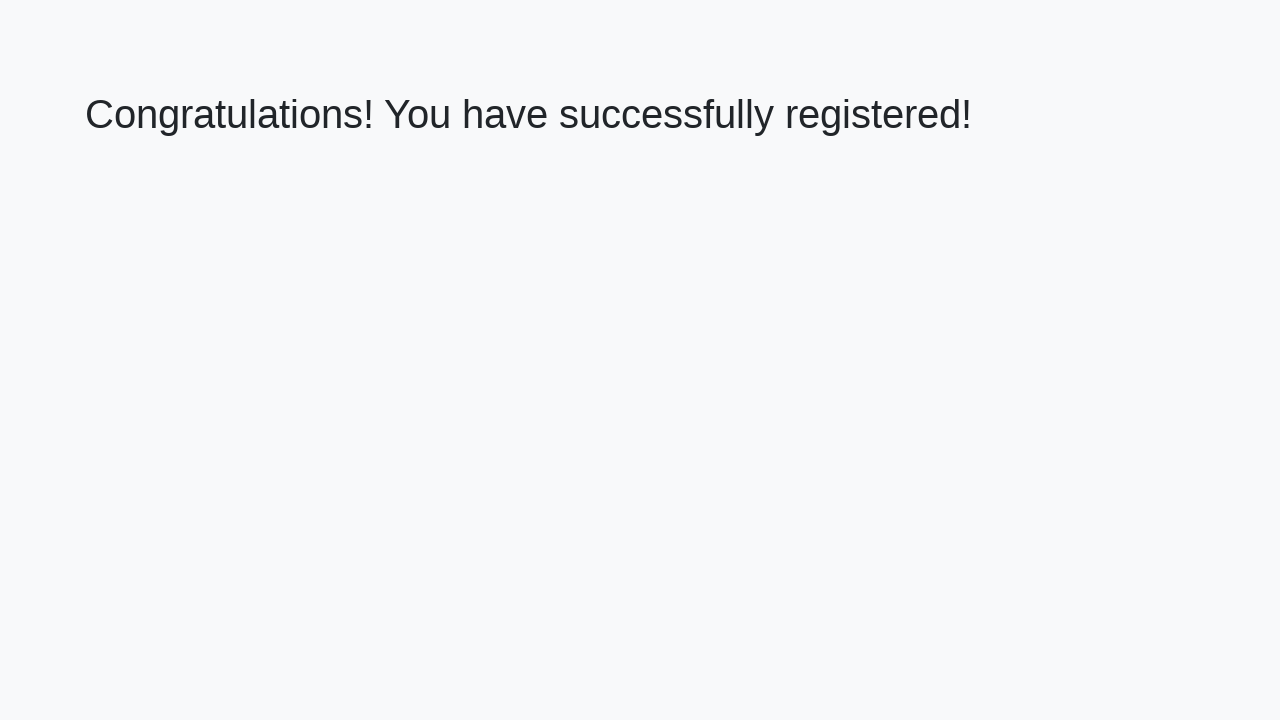